Tests train search functionality on erail.in by entering source station (Chennai - MAS), destination station (Mumbai - MMCT), and clicking the date filter checkbox, then verifying the train results table loads.

Starting URL: https://erail.in/

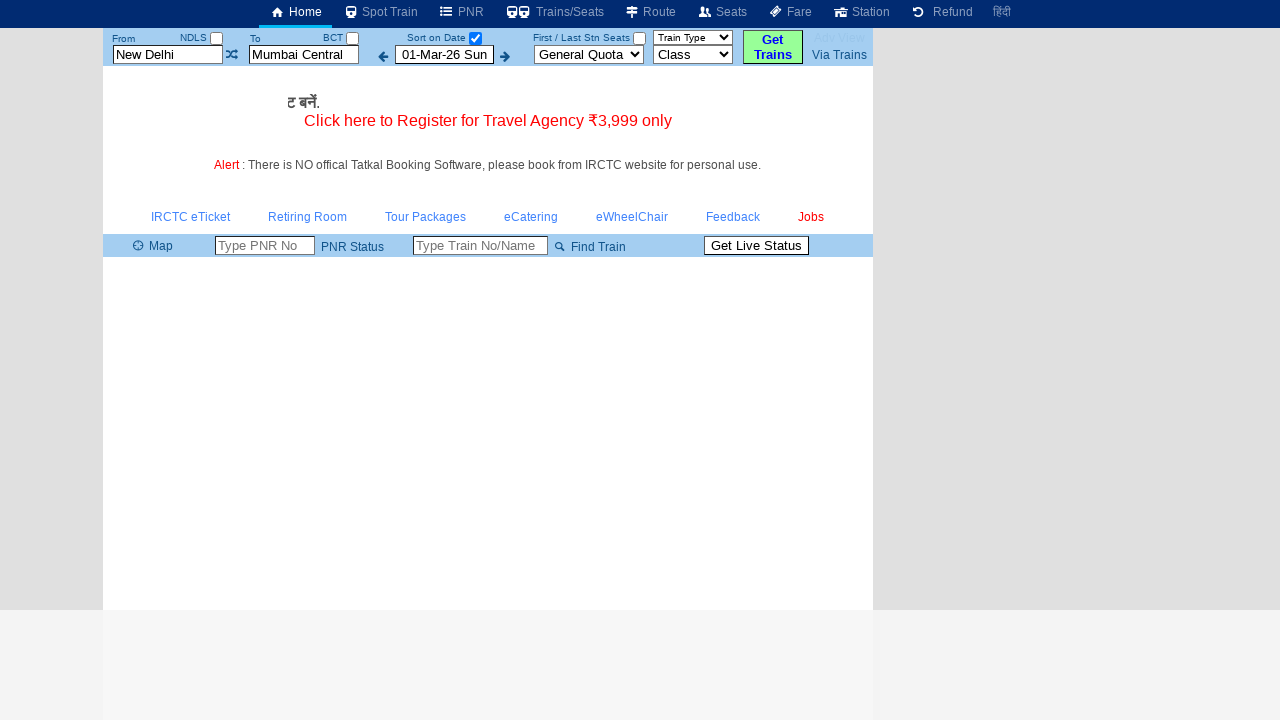

Cleared source station field on #txtStationFrom
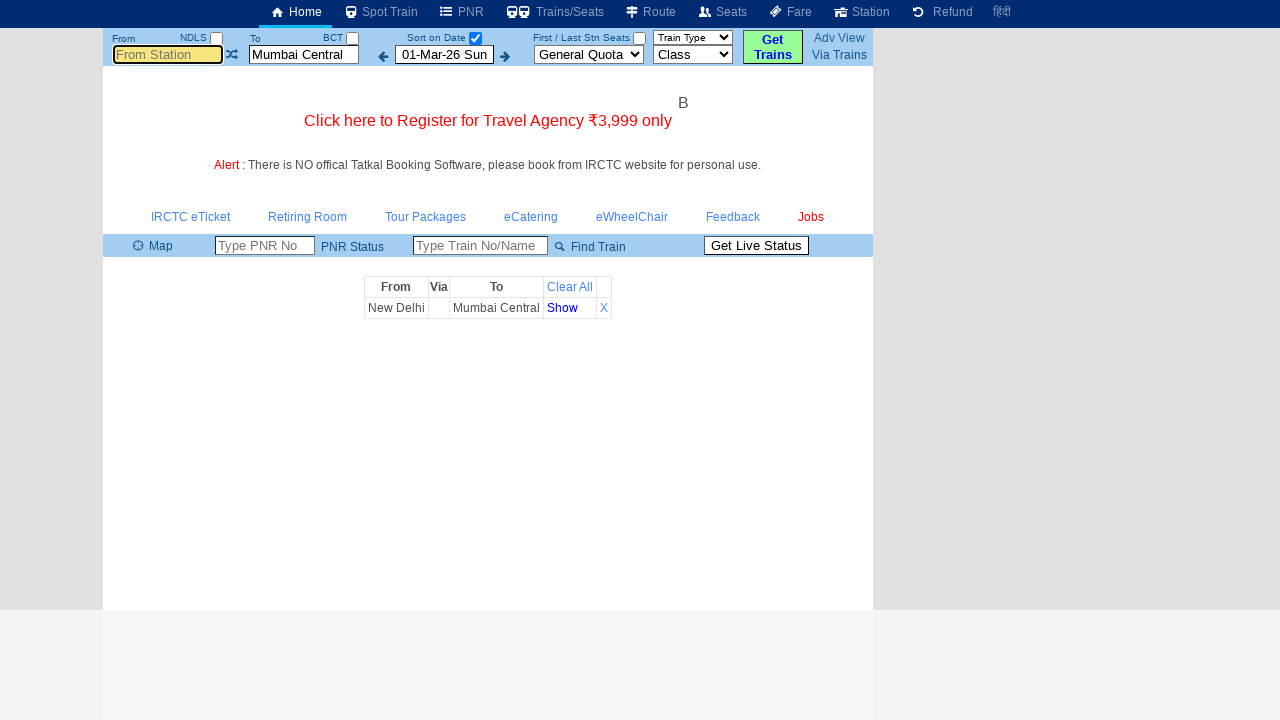

Entered source station 'MAS' (Chennai) on #txtStationFrom
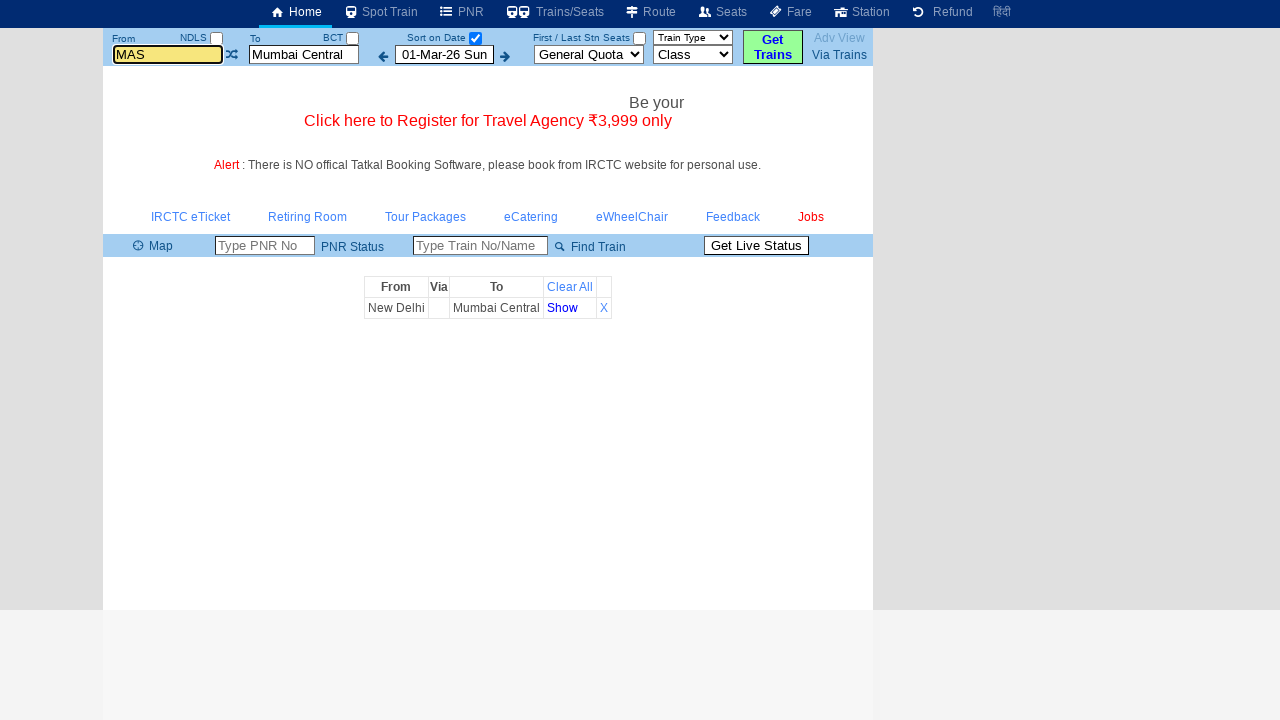

Pressed Tab key to move to next field
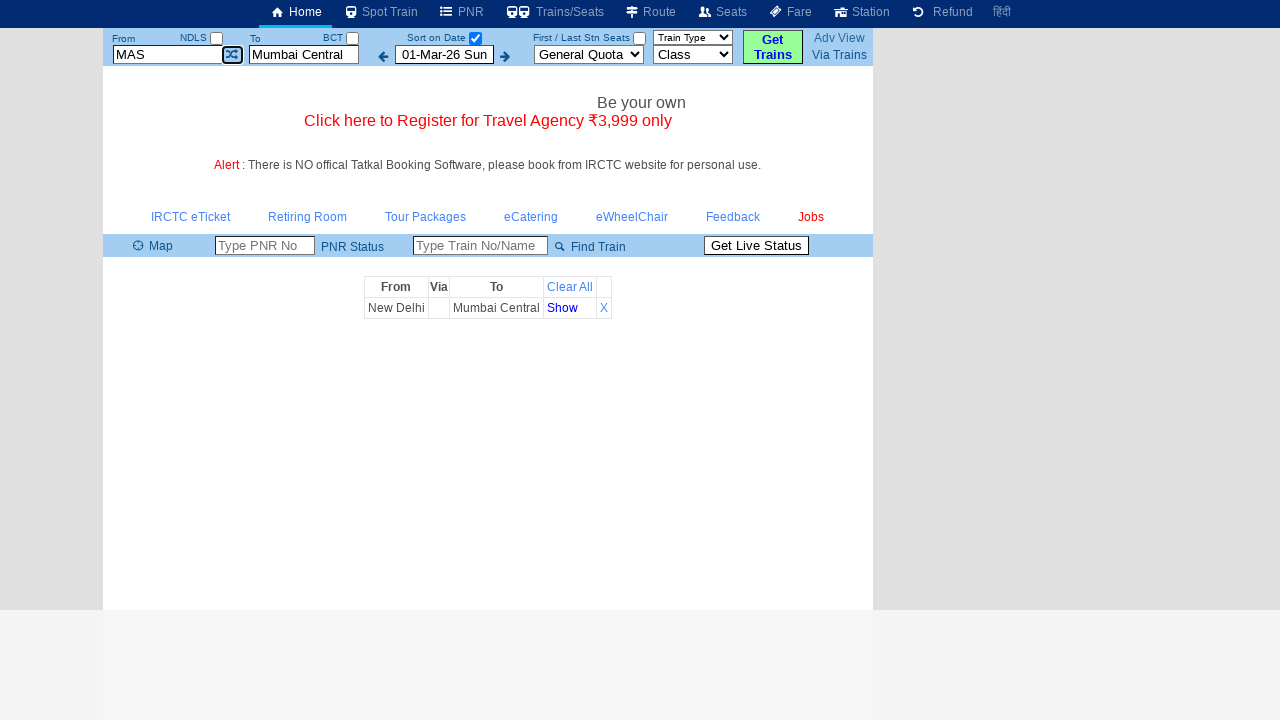

Cleared destination station field on #txtStationTo
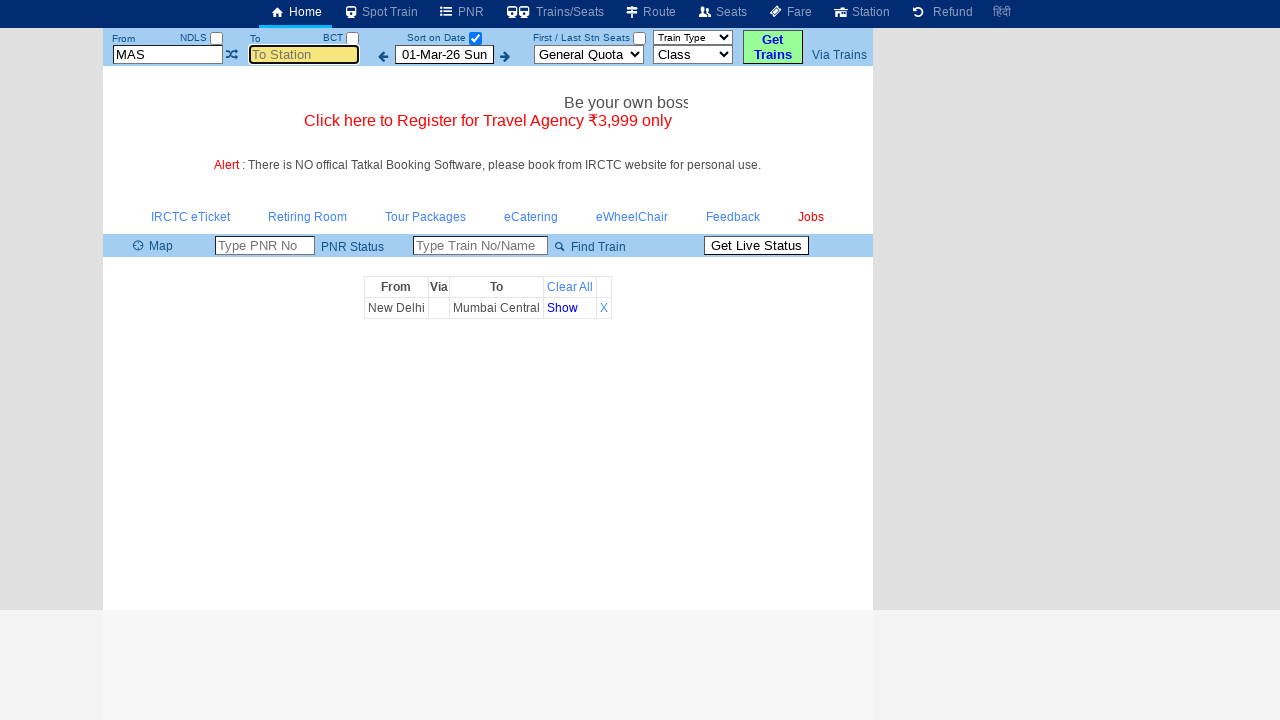

Entered destination station 'MMCT' (Mumbai) on #txtStationTo
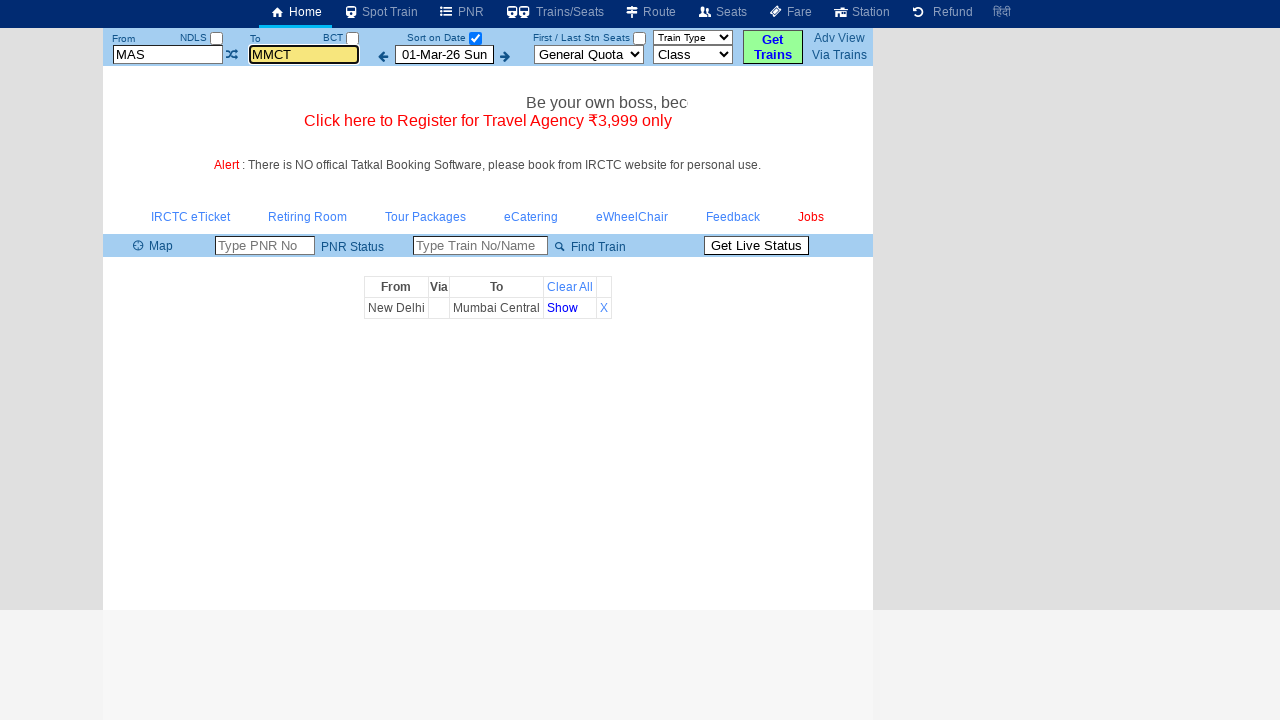

Pressed Tab key after entering destination
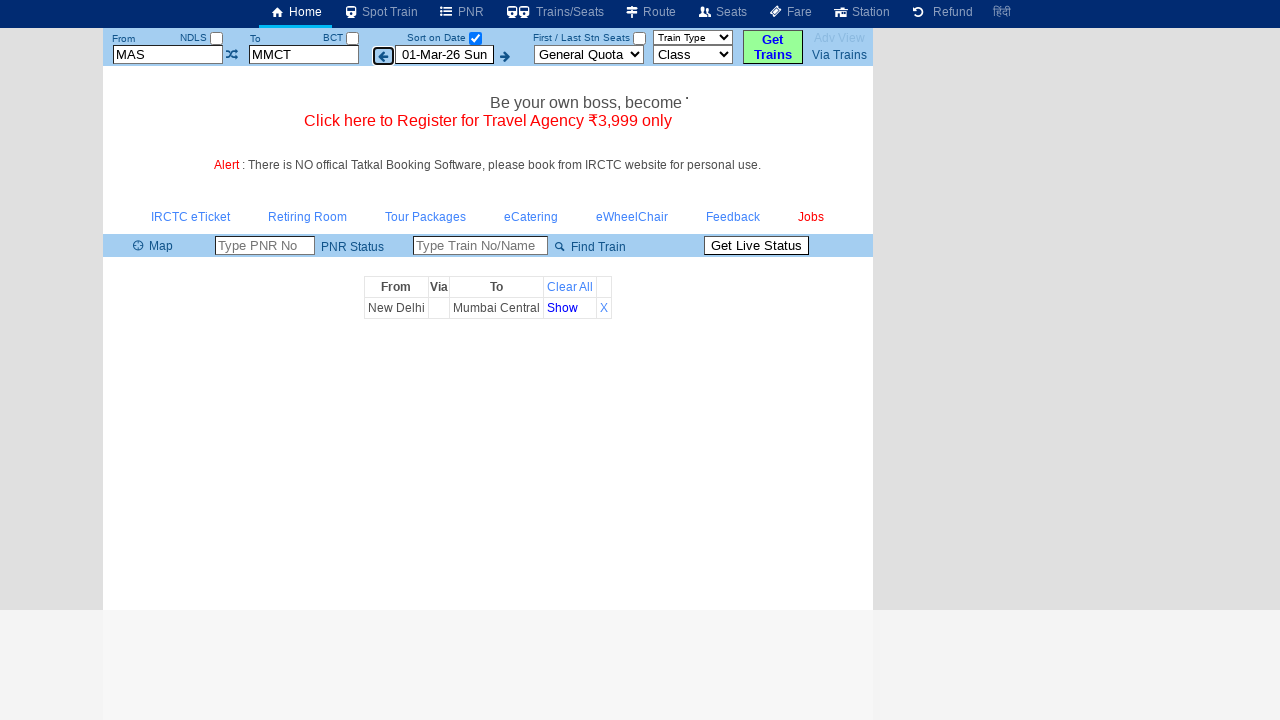

Clicked date filter checkbox at (475, 38) on #chkSelectDateOnly
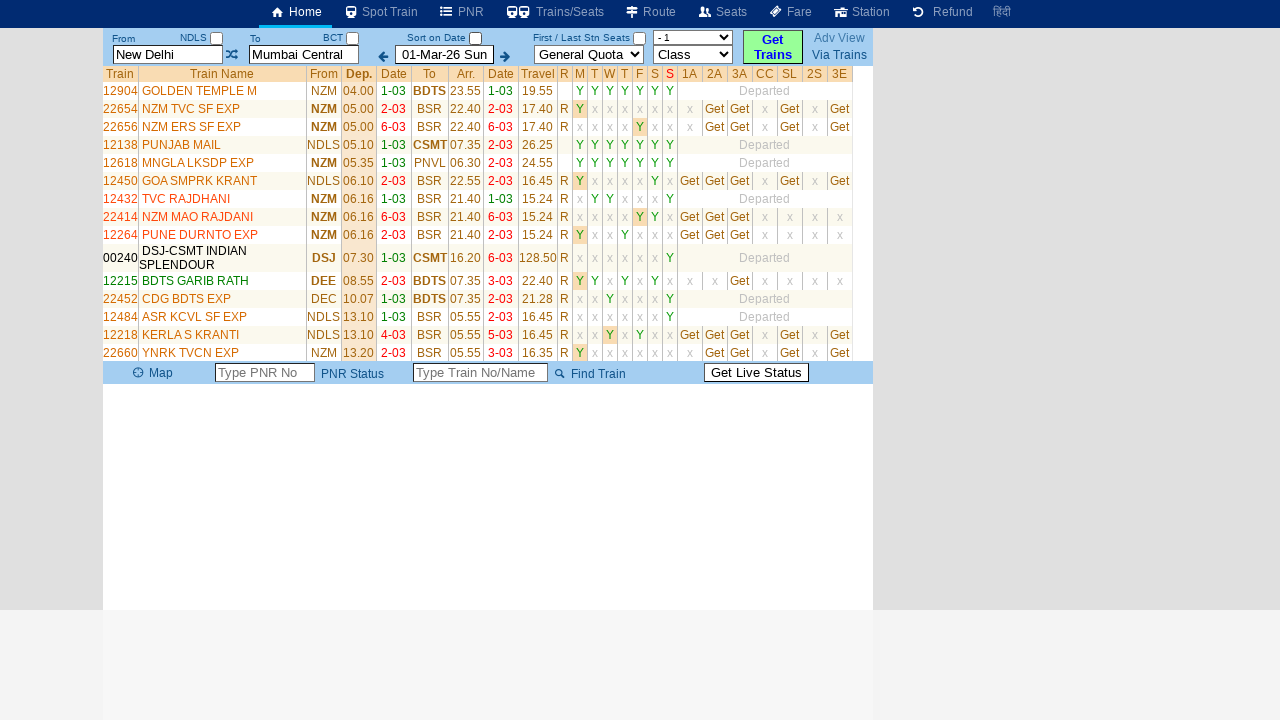

Train results table loaded
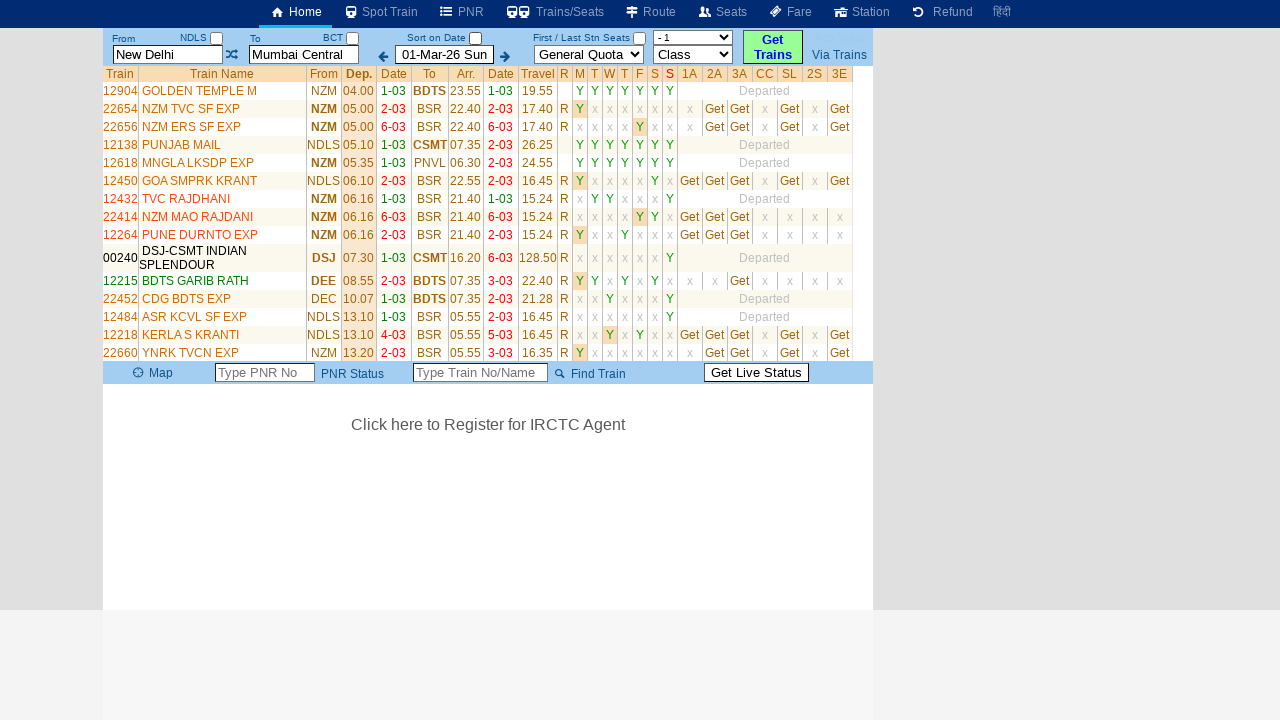

Train results rows verified in table
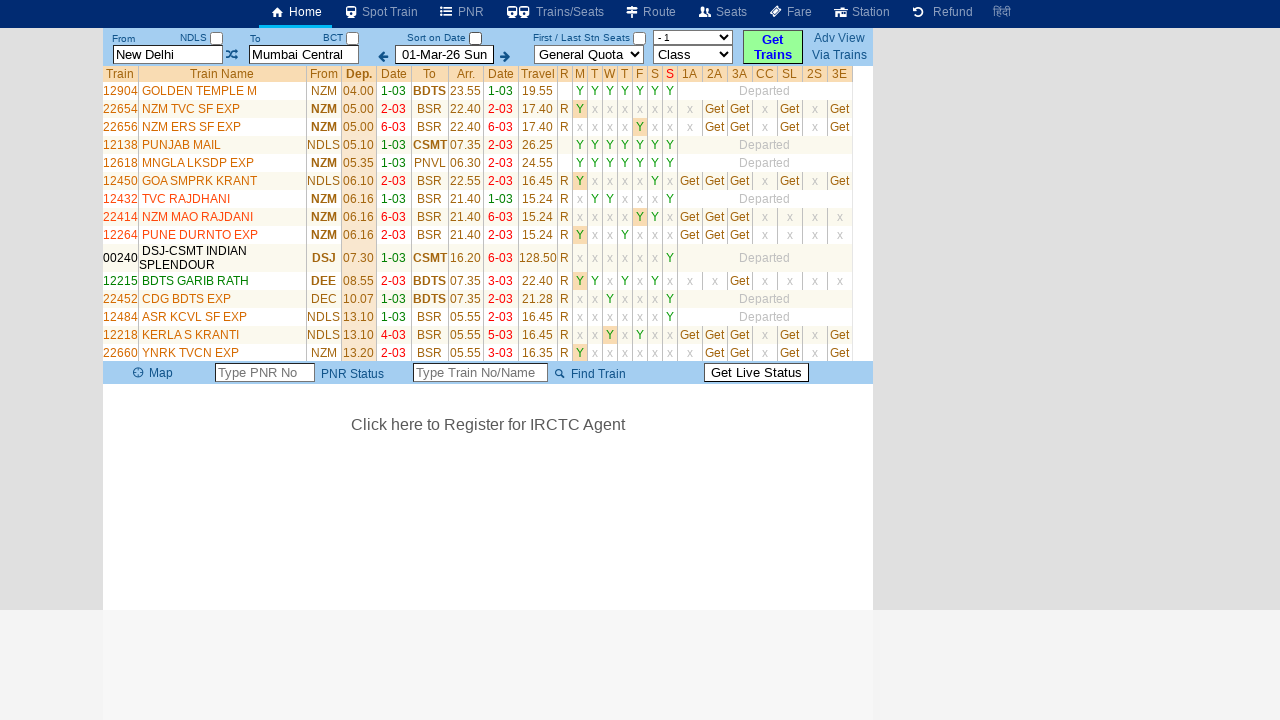

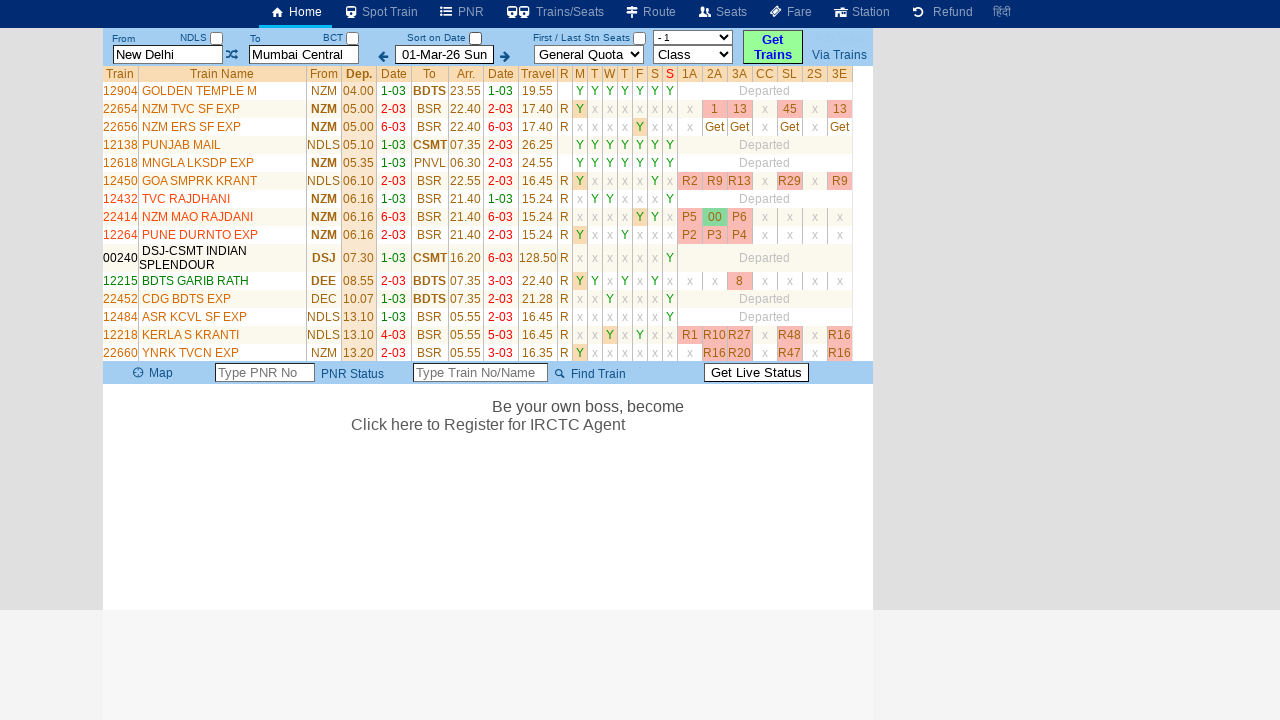